Tests clicking on a password input field identified by id 'password' on a practice form page

Starting URL: https://lm.skillbox.cc/qa_tester/module05/practice1/

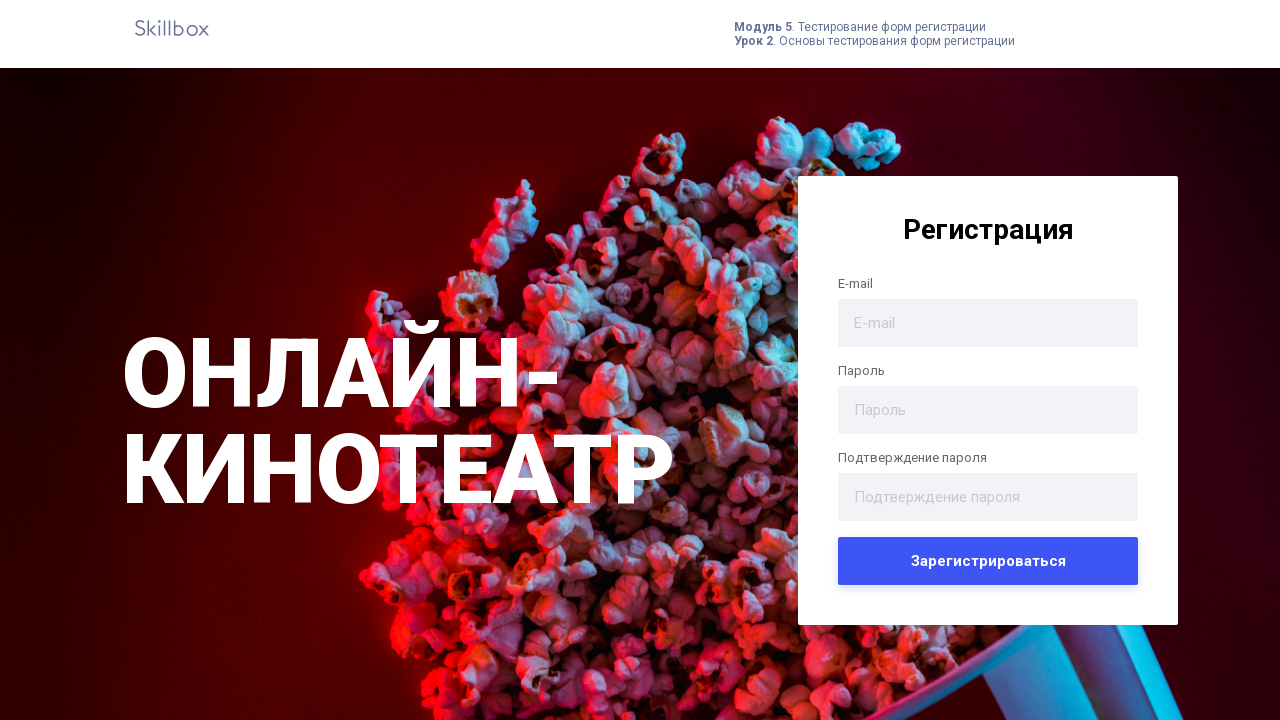

Navigated to practice form page
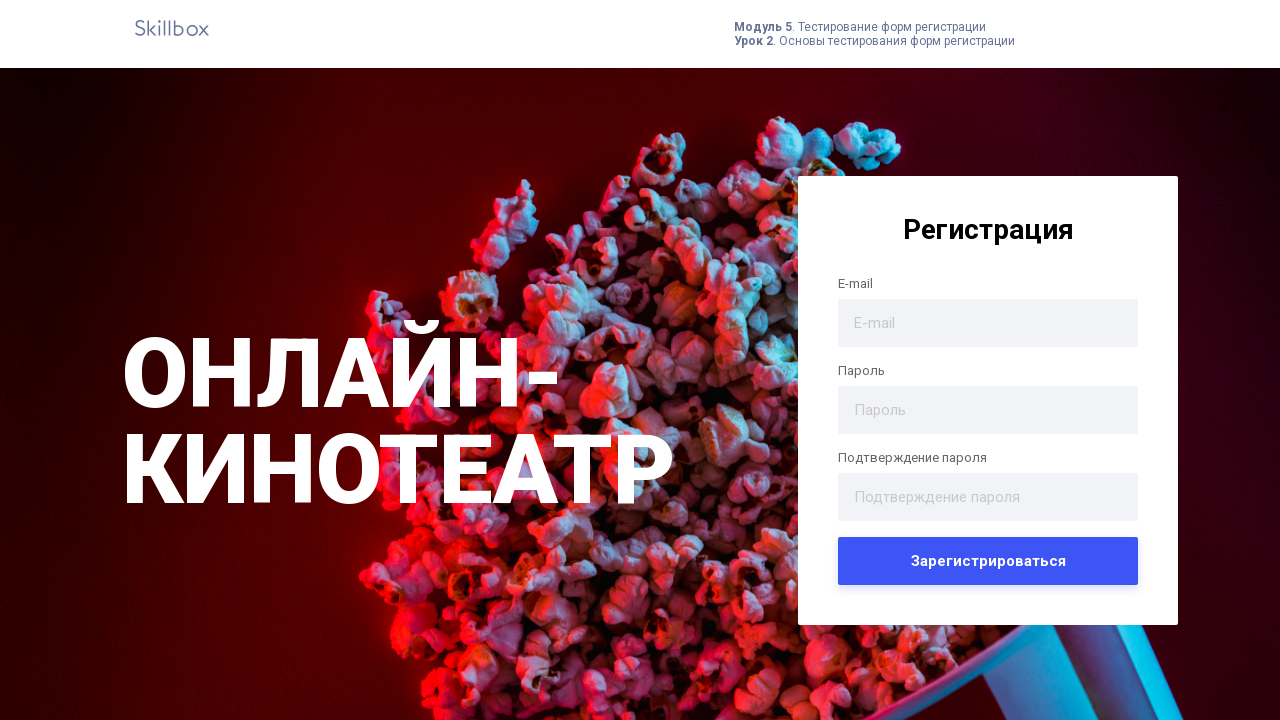

Clicked on password input field identified by id 'password' at (988, 410) on #password
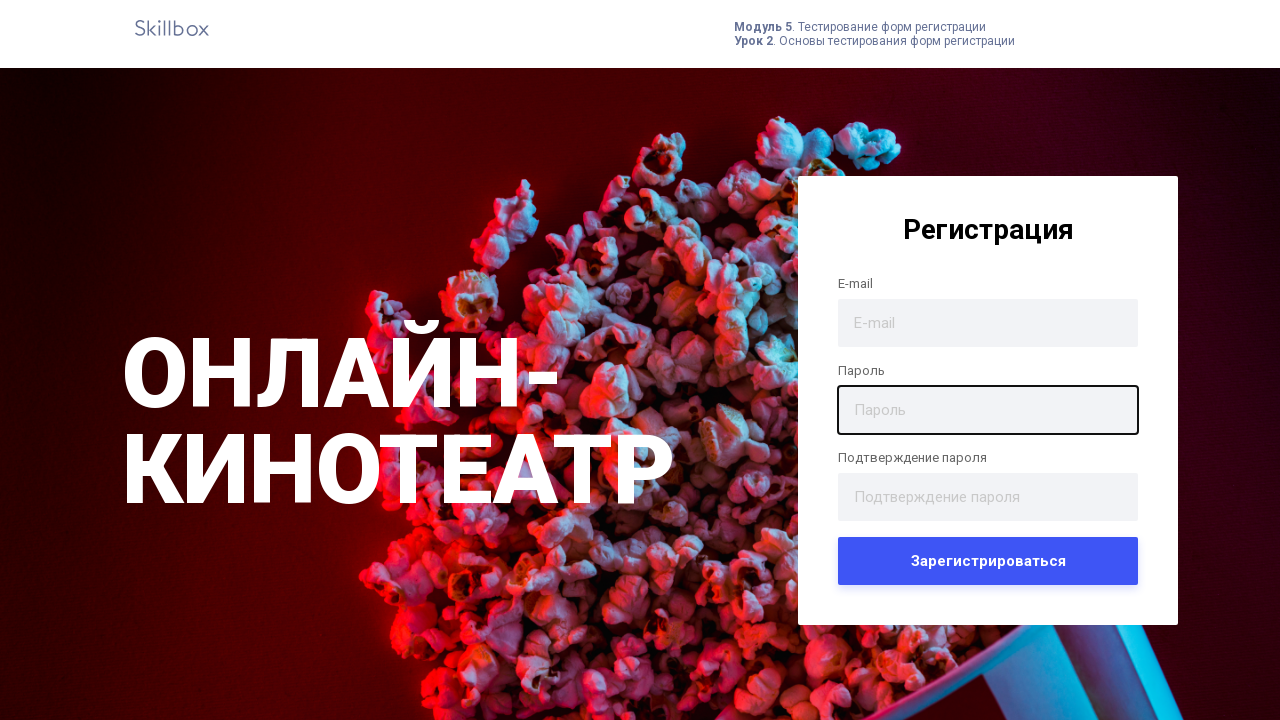

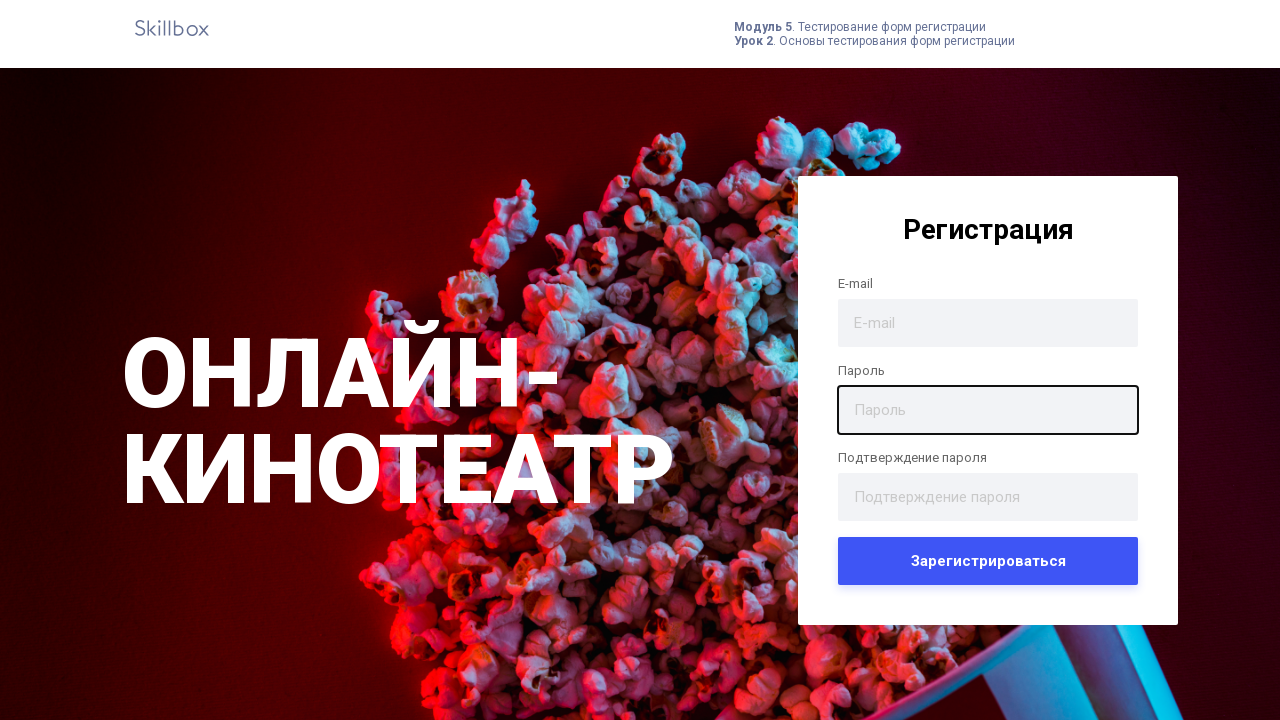